Tests login form validation by clicking login button with empty username and password fields, then verifying the error message is displayed

Starting URL: https://www.saucedemo.com/

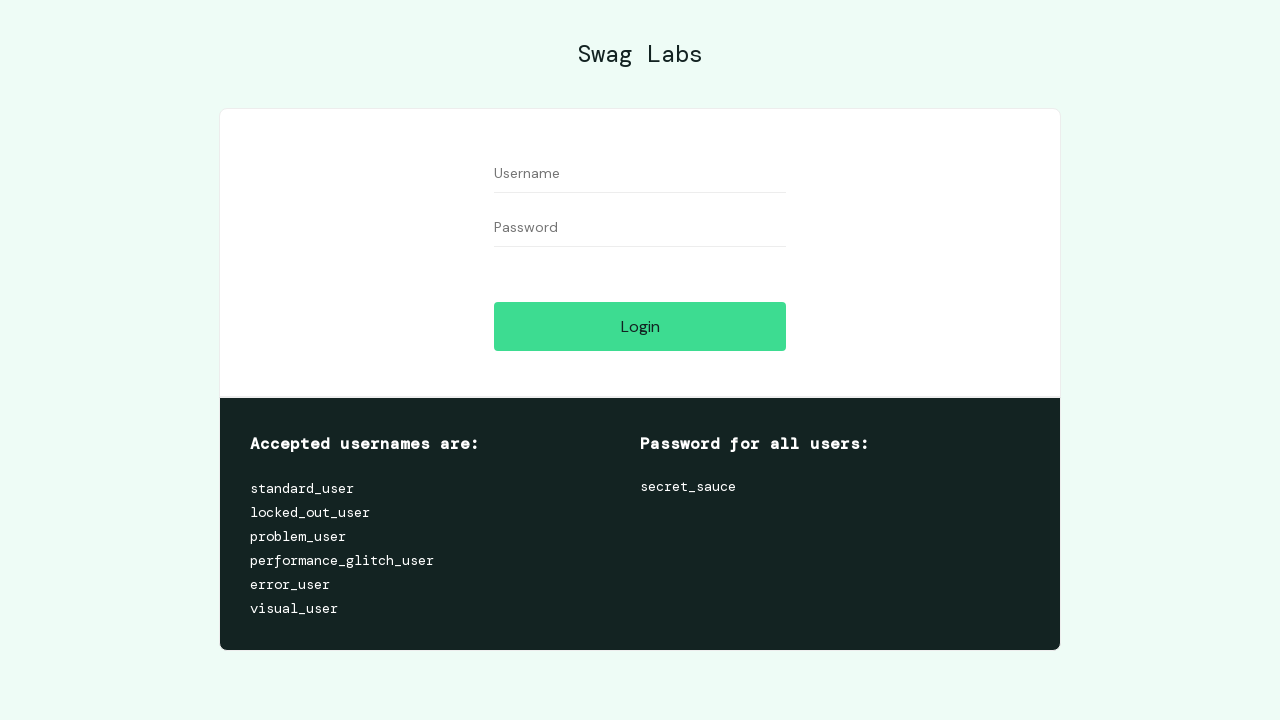

Username input field is visible on login form
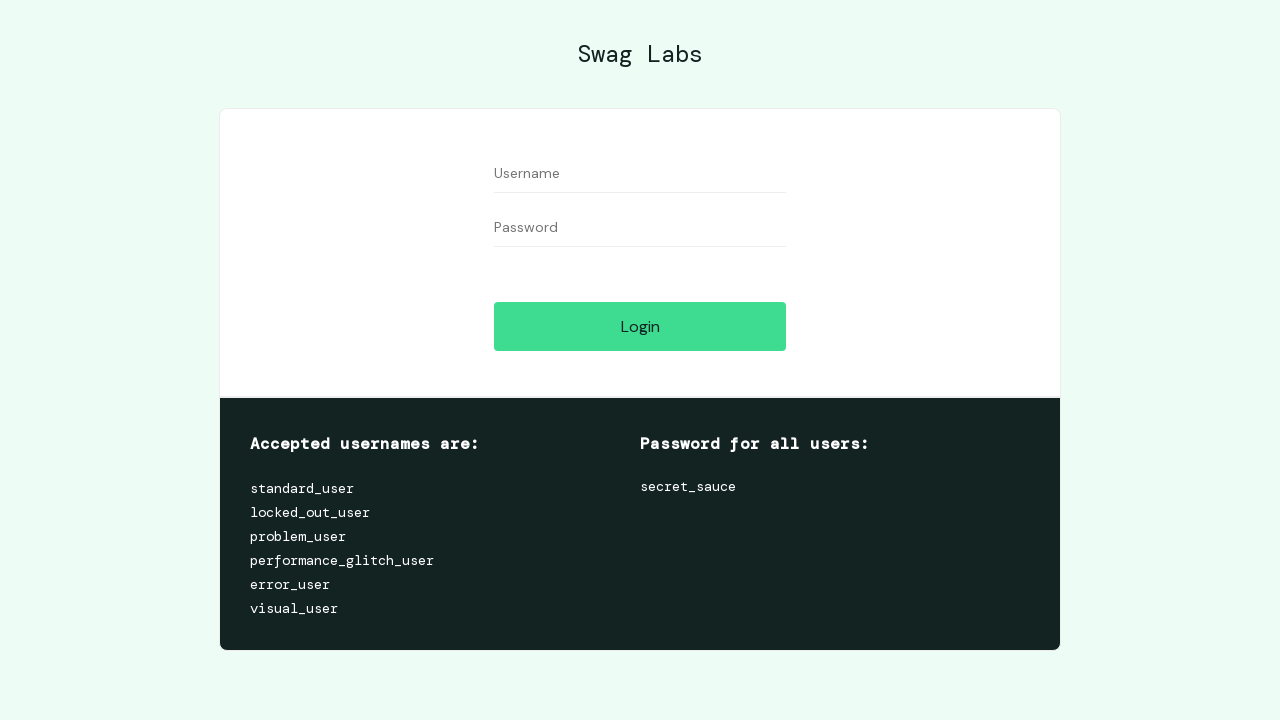

Password input field is visible on login form
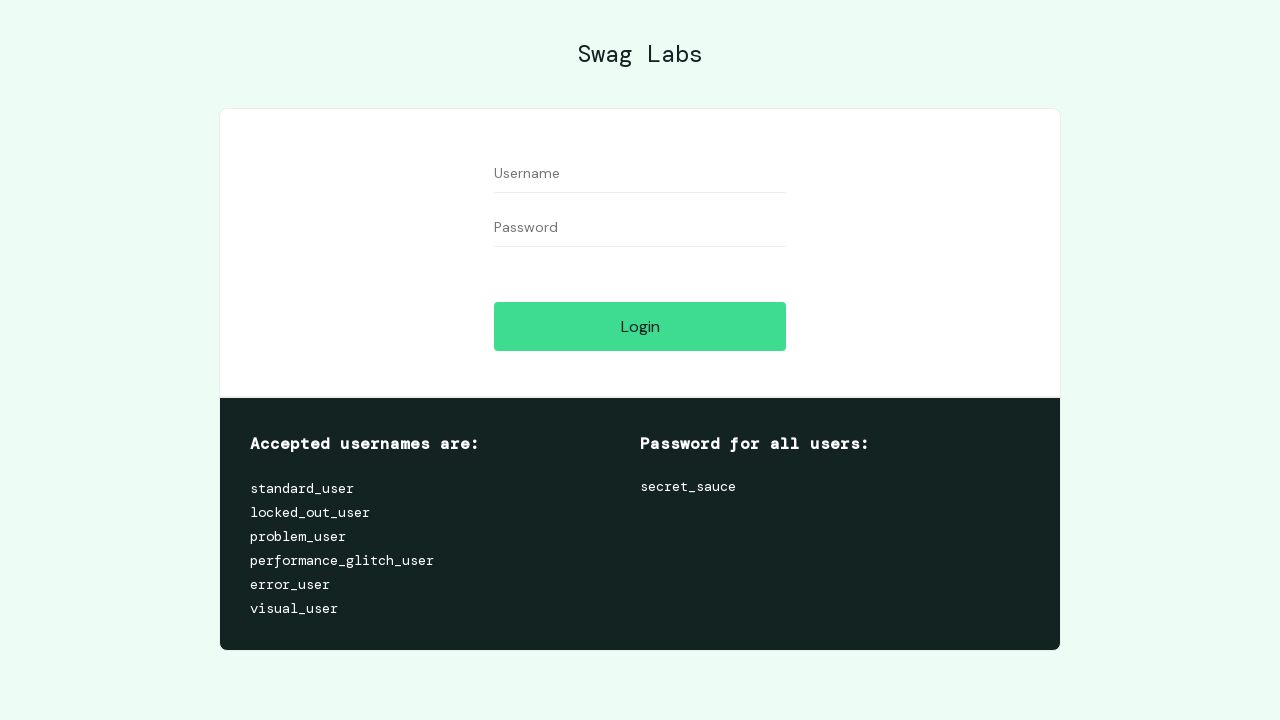

Clicked login button with empty username and password fields at (640, 326) on #login-button
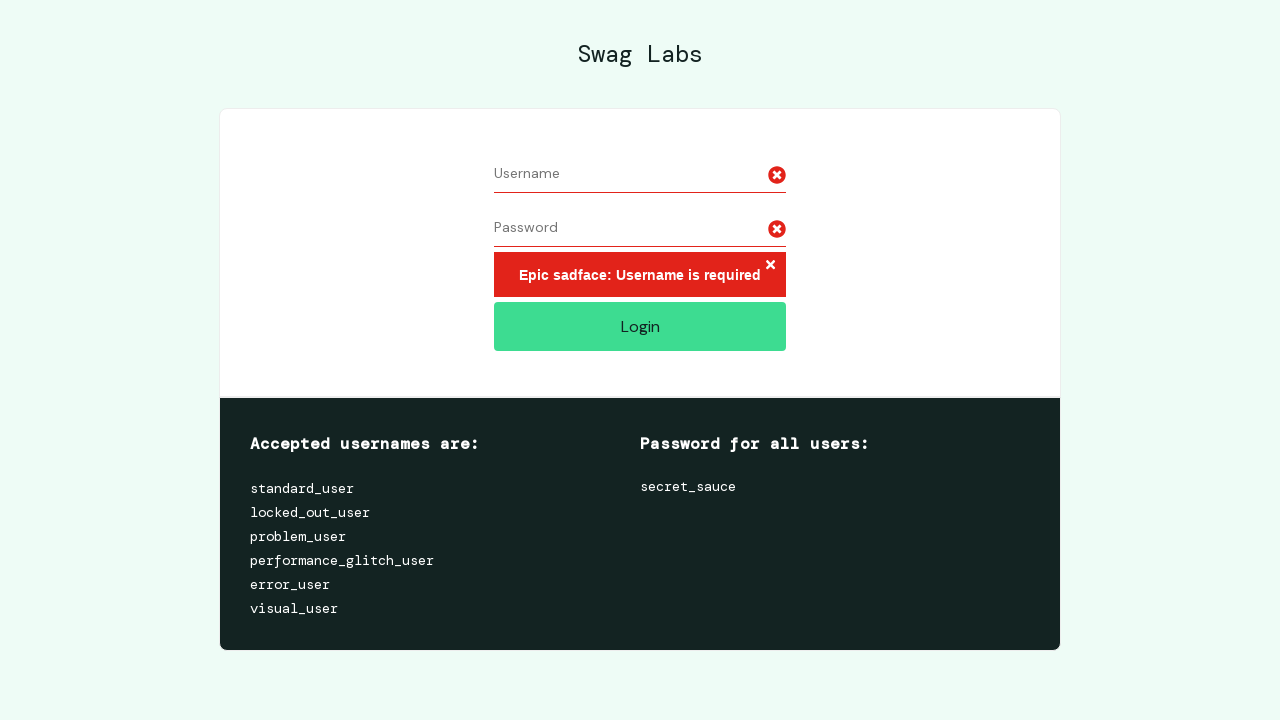

Error message appeared on screen
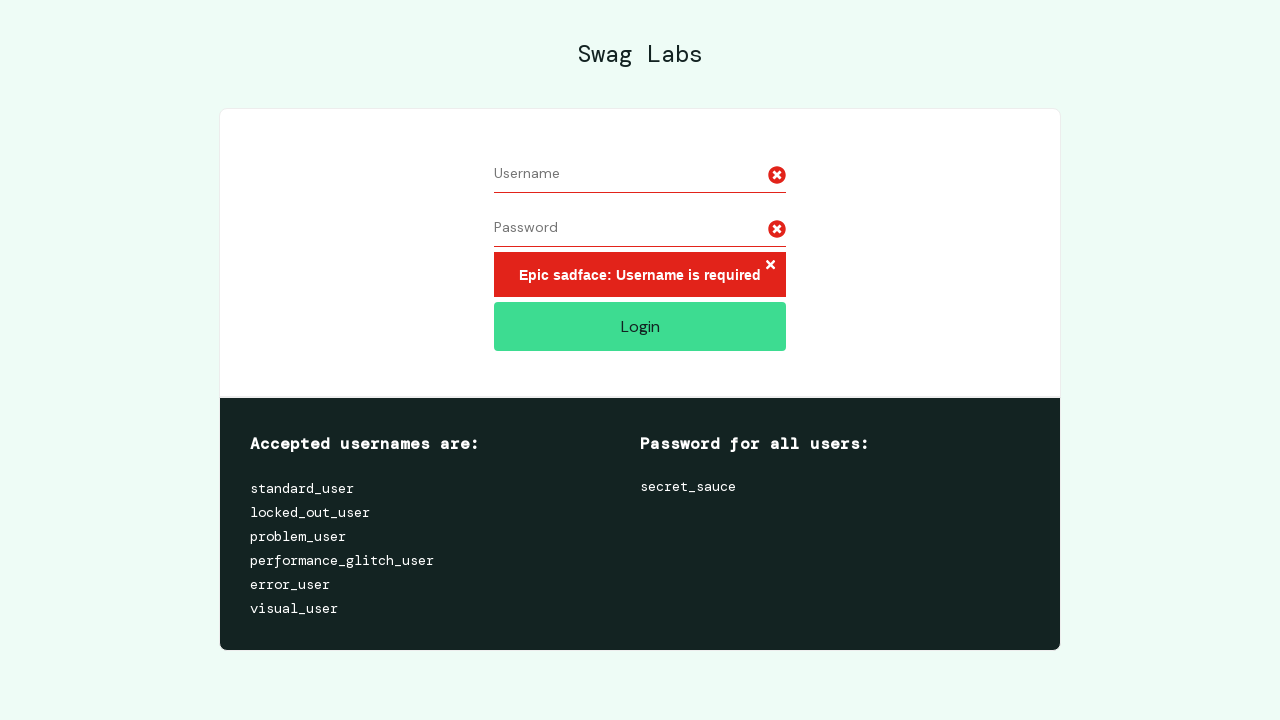

Verified error message contains 'Username is required'
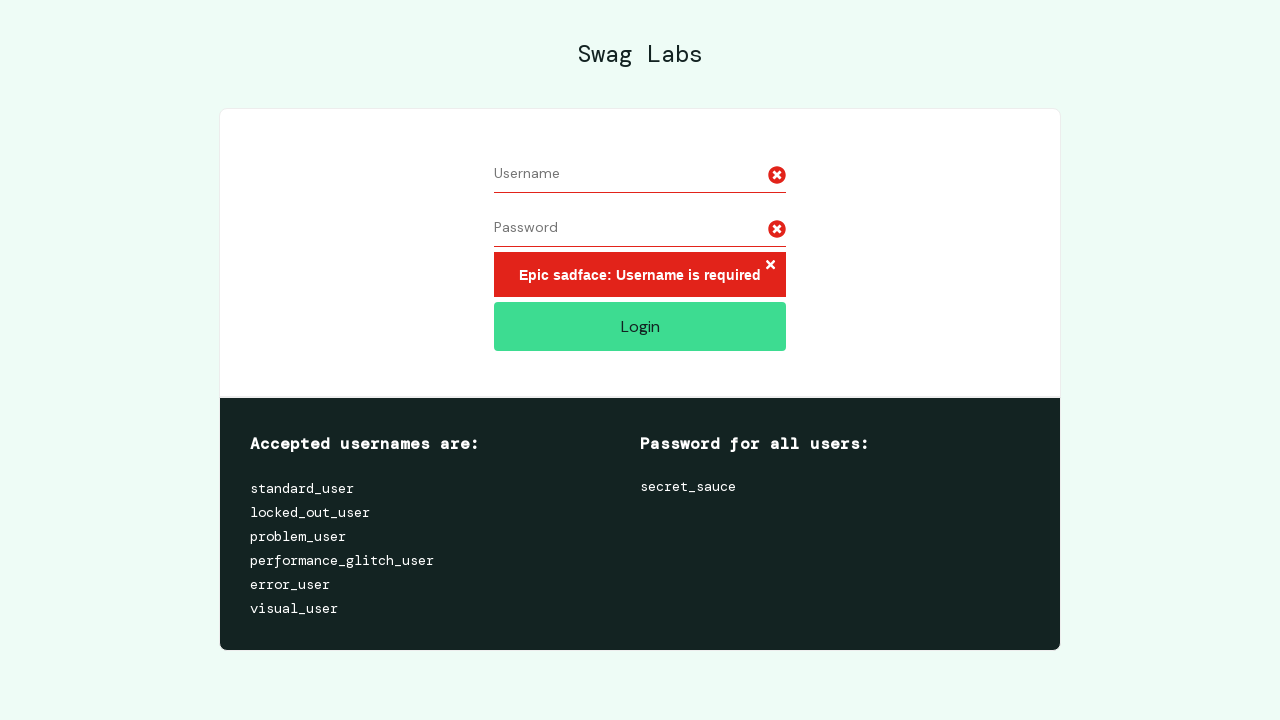

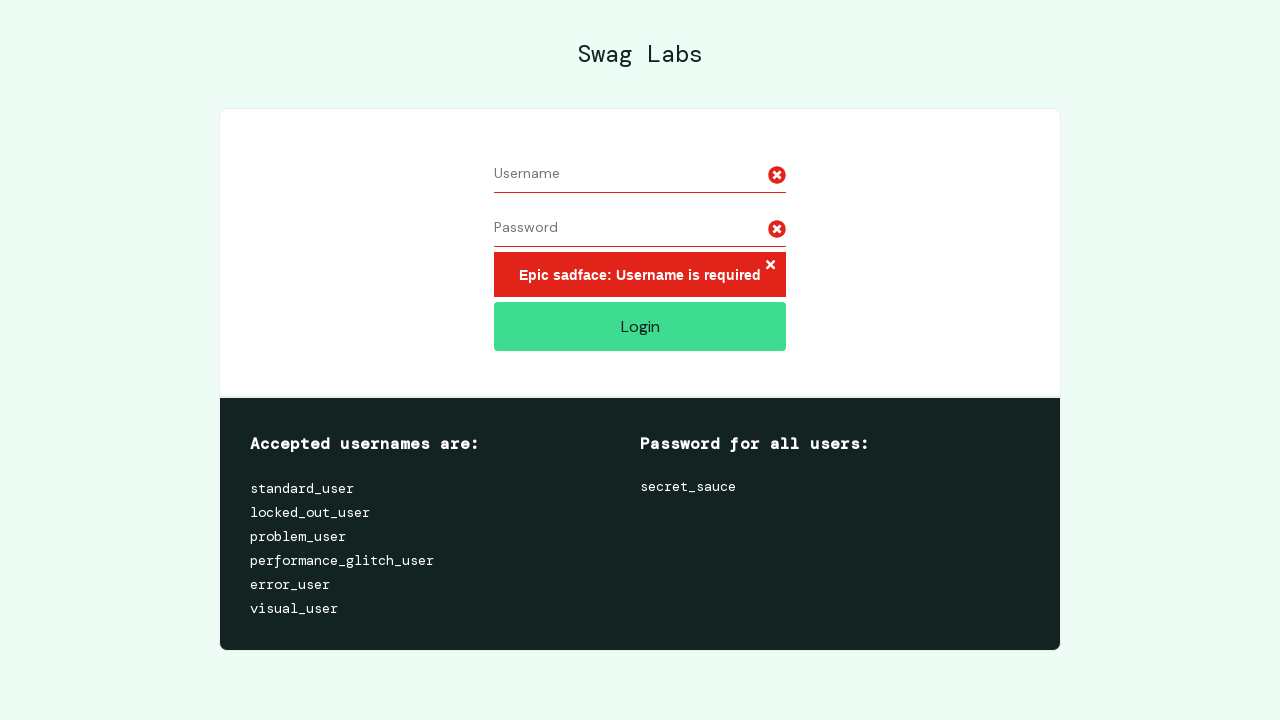